Tests modal dialog functionality by opening a small modal, reading its content, and closing it

Starting URL: http://demoqa.com/modal-dialogs

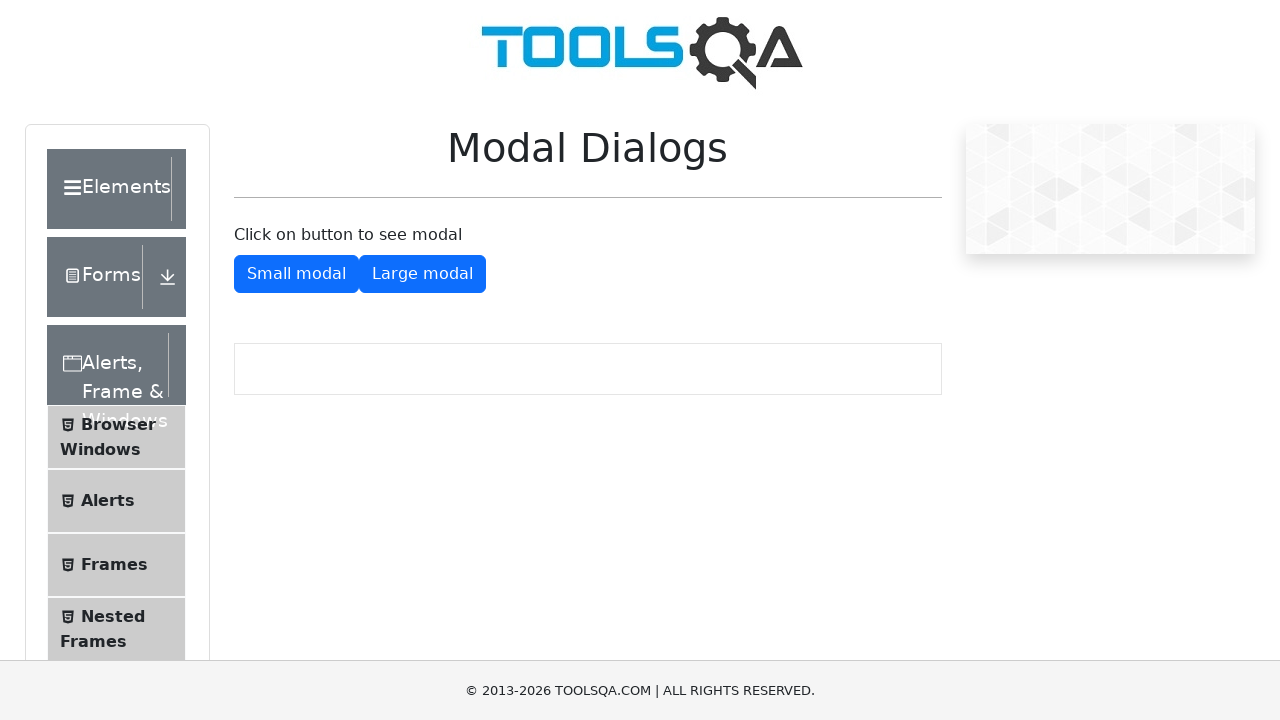

Scrolled down 50 pixels to ensure modal button is visible
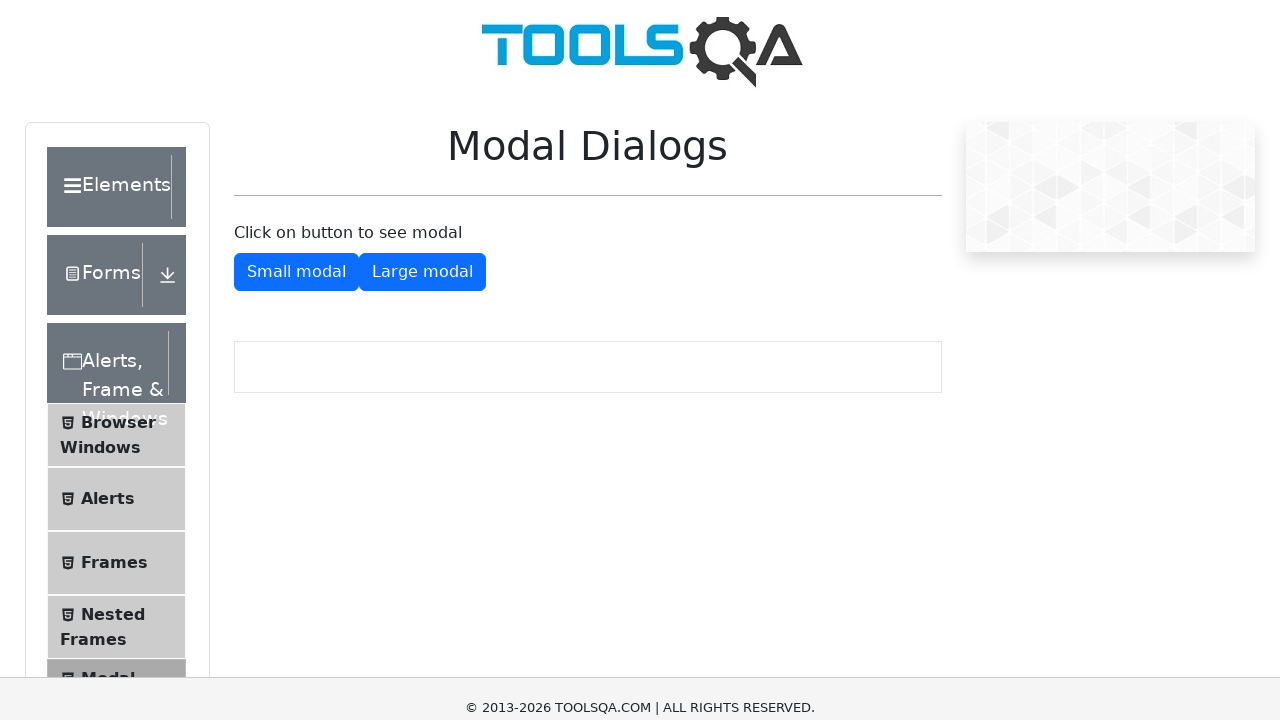

Clicked button to open small modal dialog at (296, 224) on button#showSmallModal
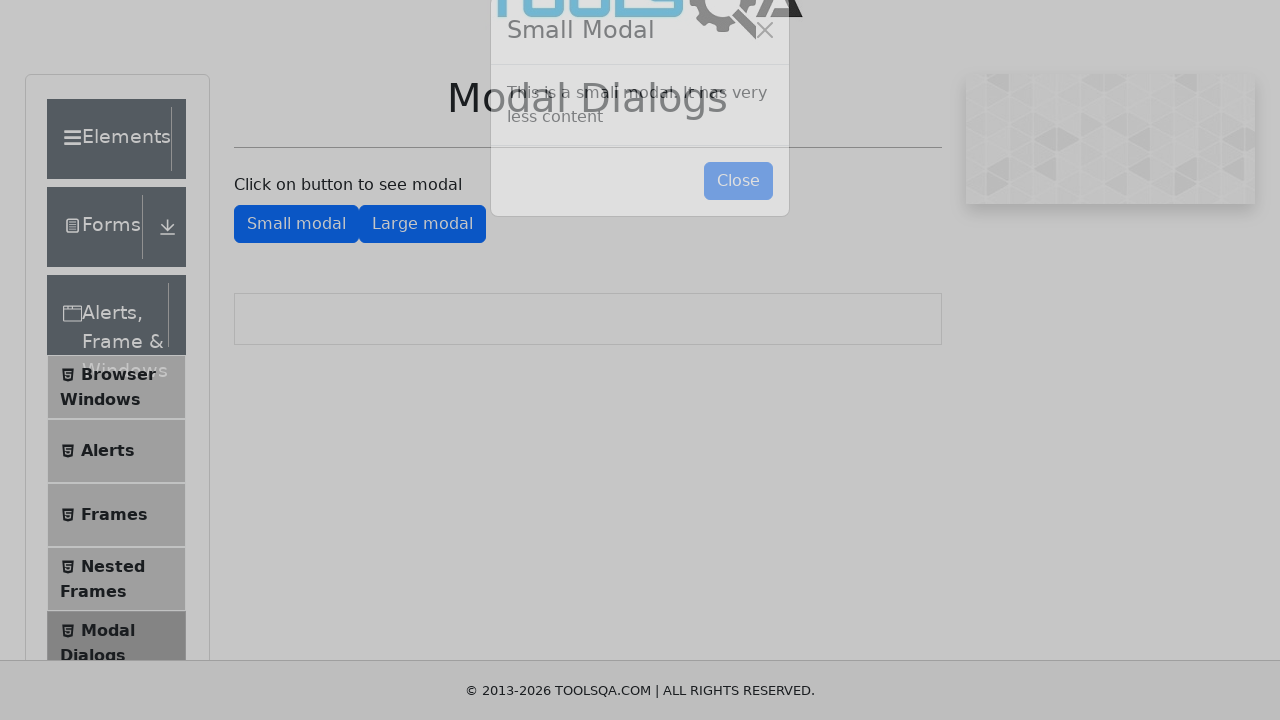

Modal dialog appeared and is now visible
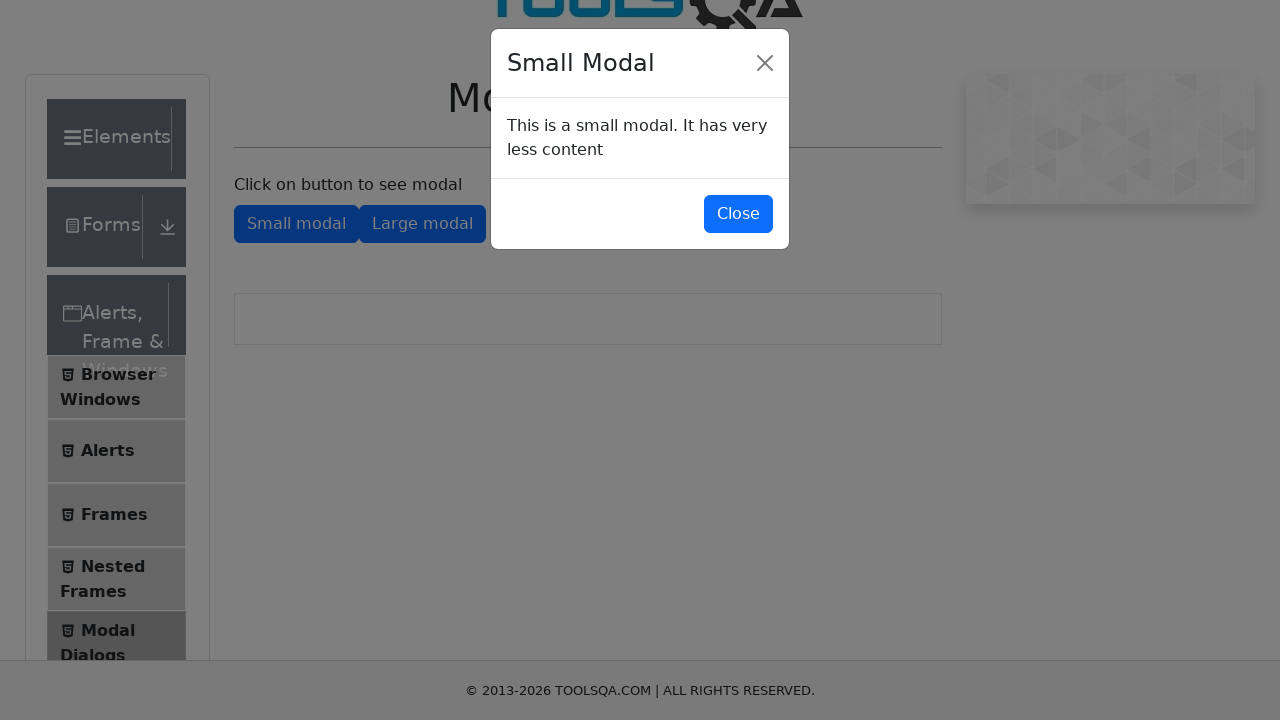

Clicked button to close the small modal dialog at (738, 214) on button#closeSmallModal
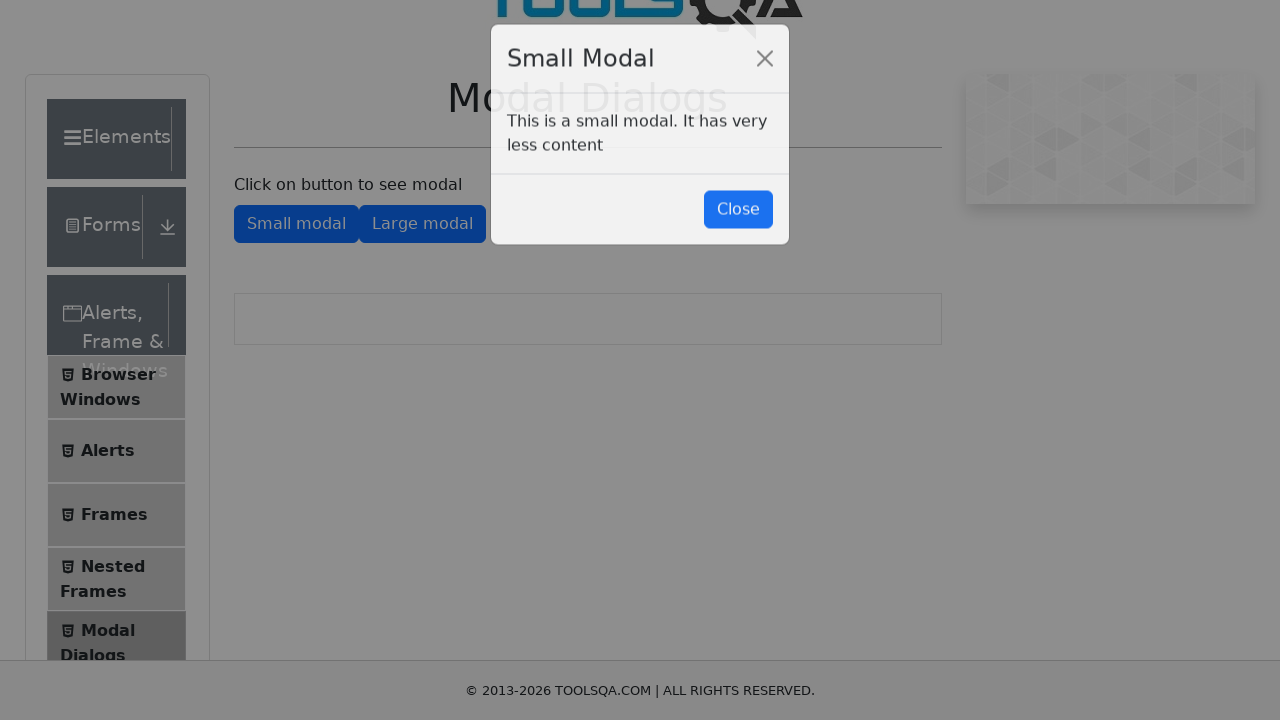

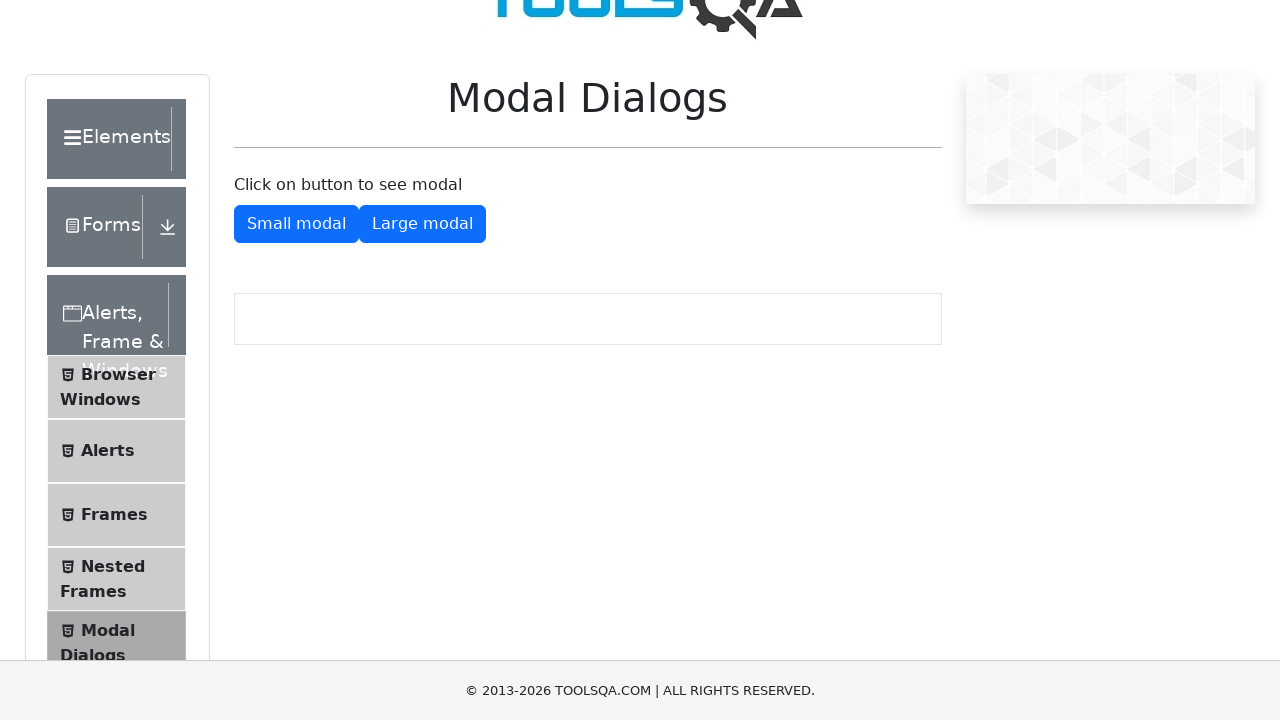